Tests dropdown selection with an invalid country name to verify error handling

Starting URL: https://www.timeanddate.com/calendar/

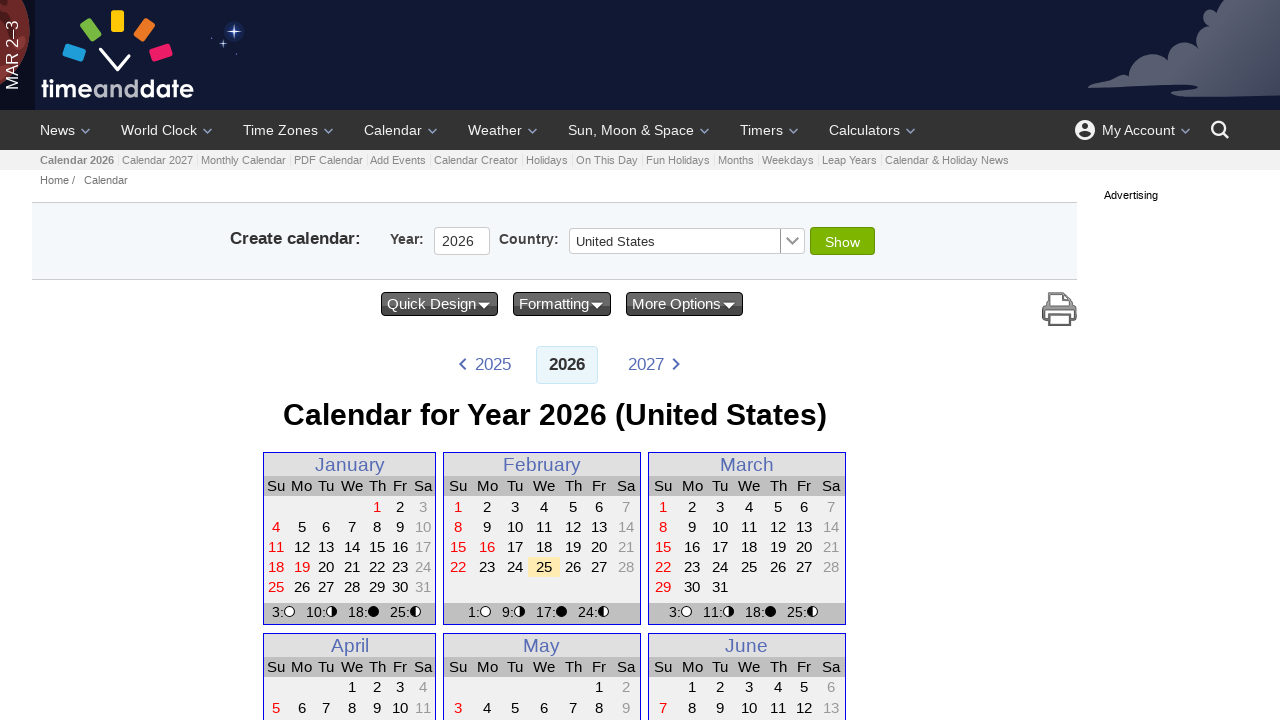

Waited for country dropdown to be present
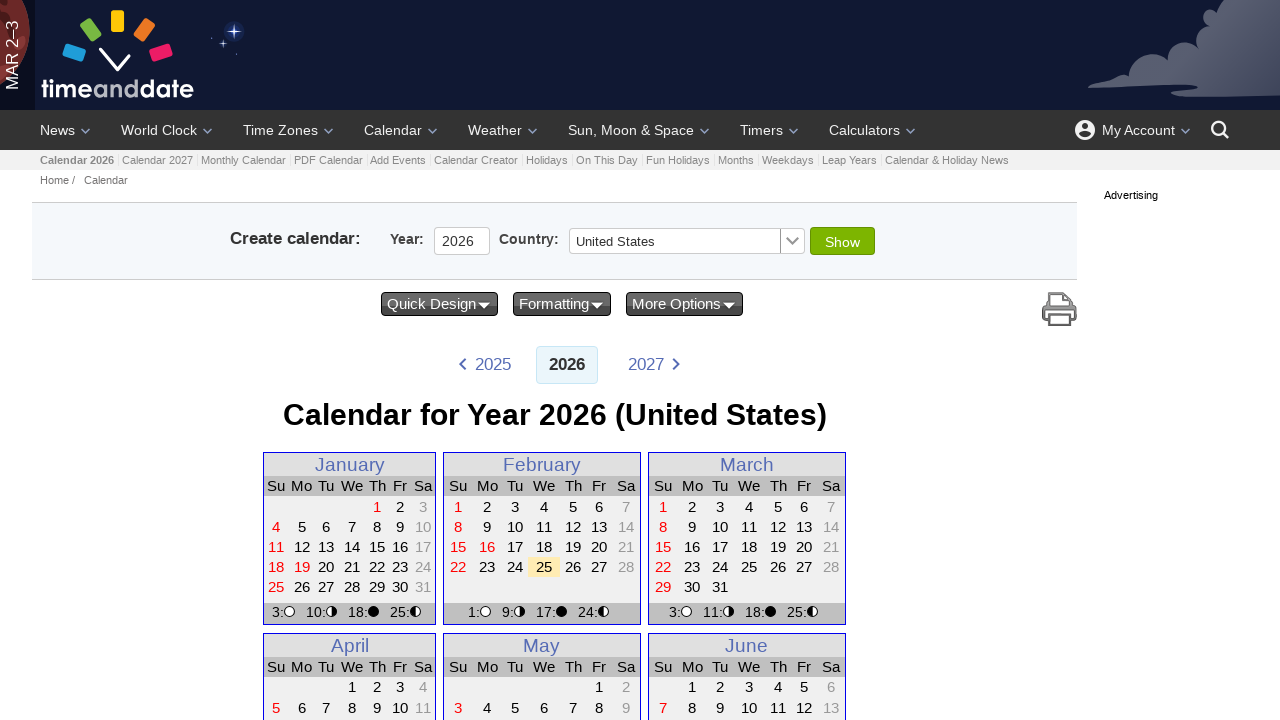

Retrieved all country options from dropdown
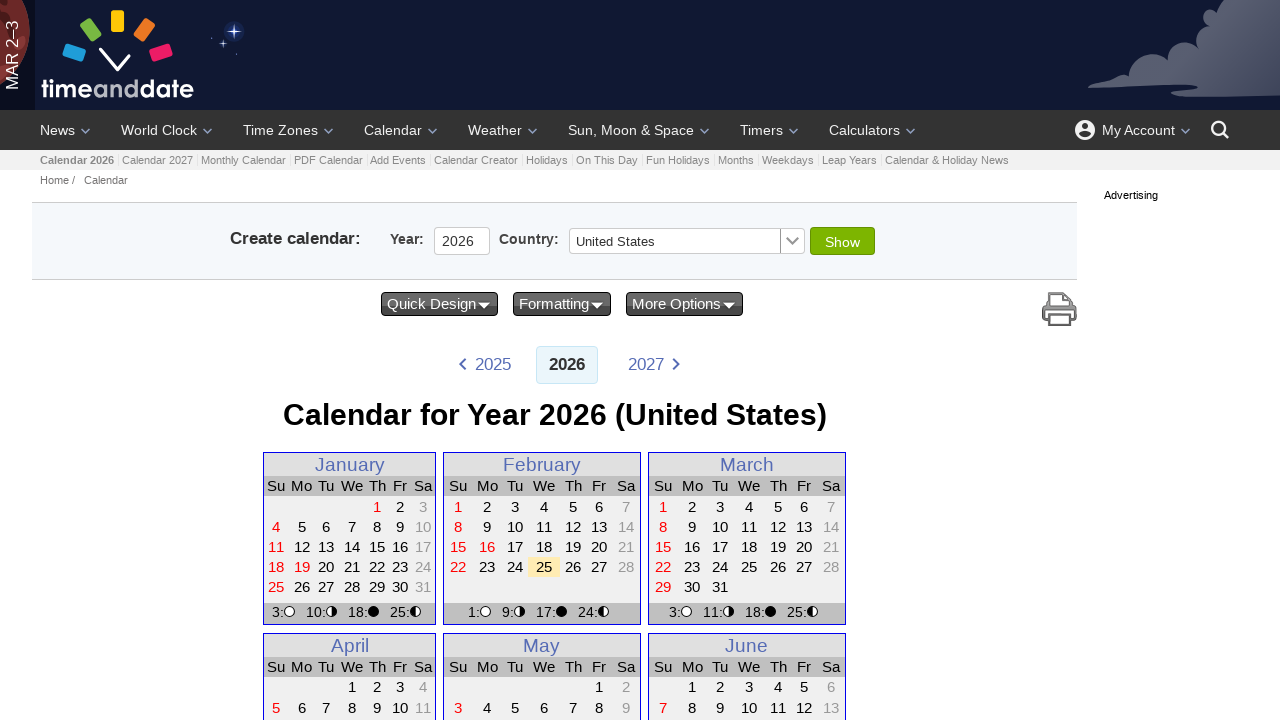

Checked if 'irand' exists in country options - result: invalid_country_exists = False
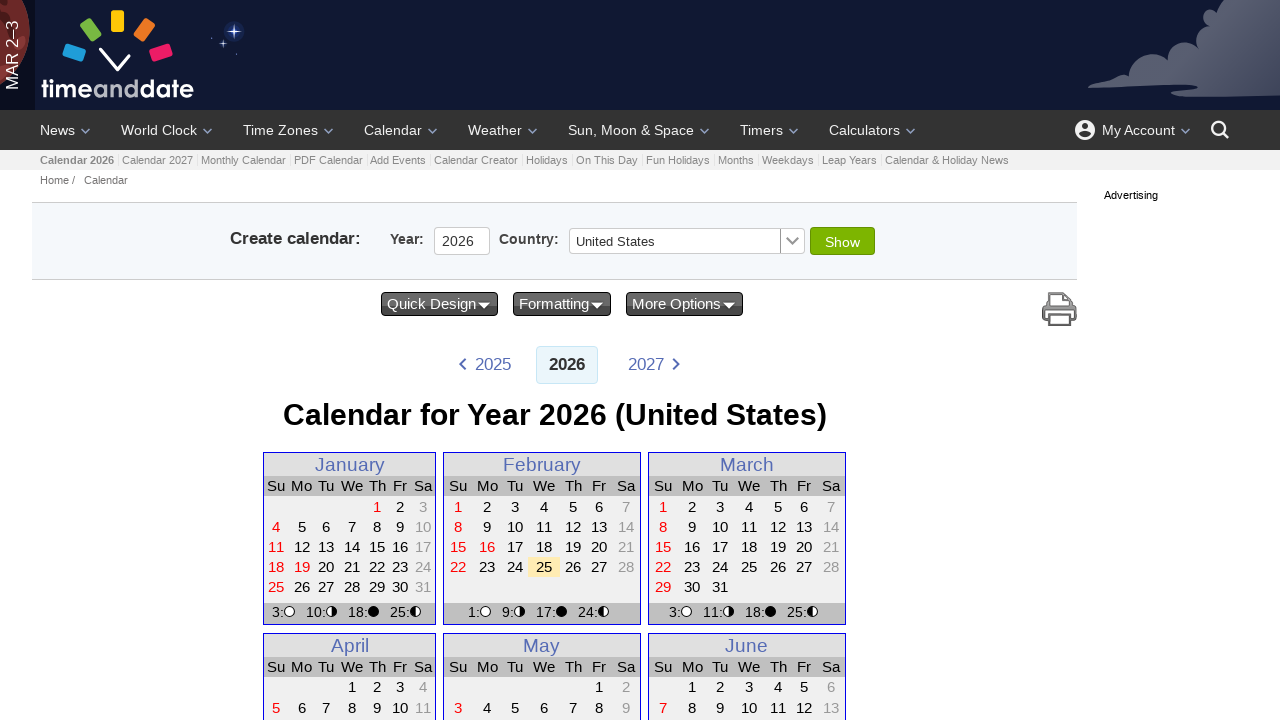

Clicked country dropdown to verify it is interactable at (686, 241) on select#sf_country
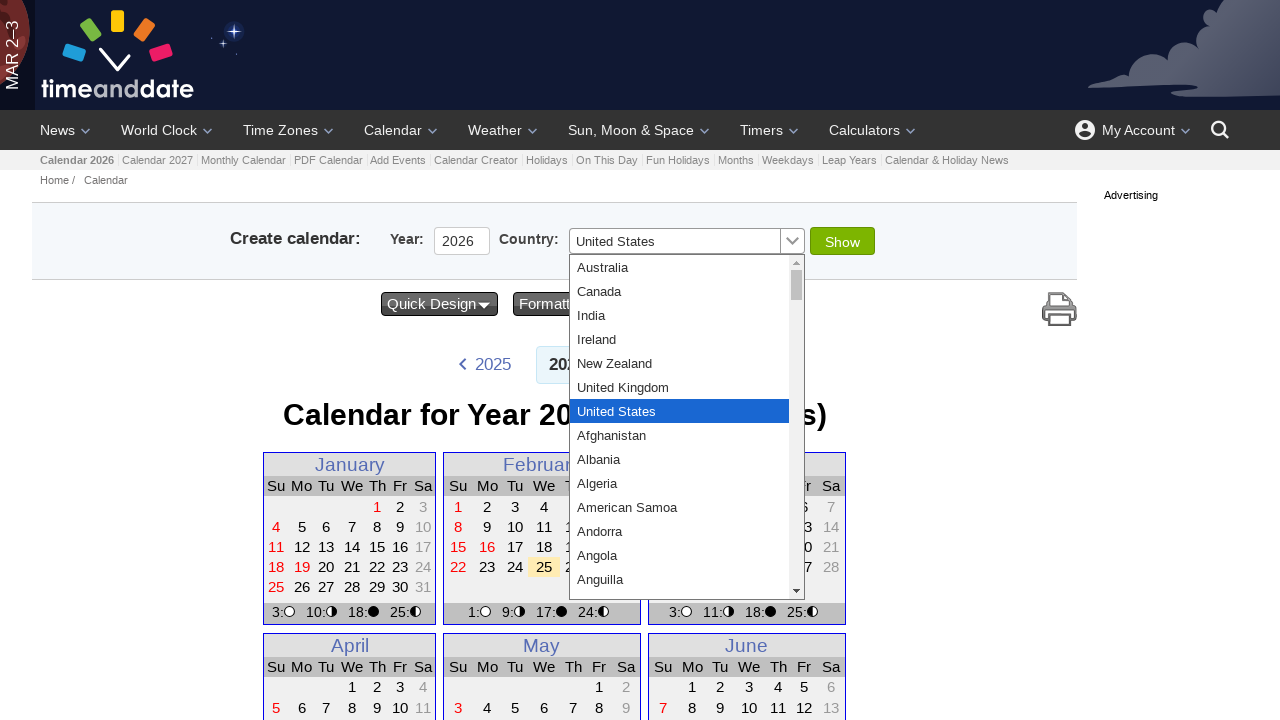

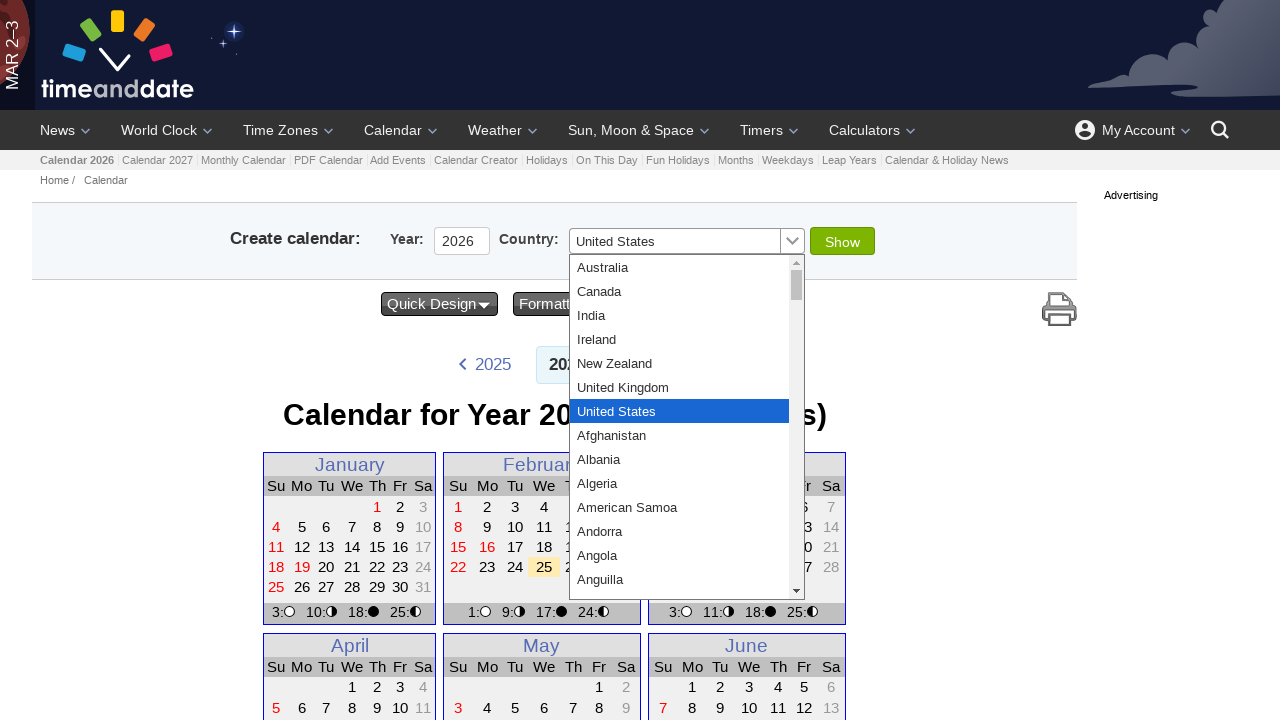